Navigates to WiseQuarter homepage, refreshes the page, and verifies that the URL contains "wisequarter"

Starting URL: https://www.wisequarter.com

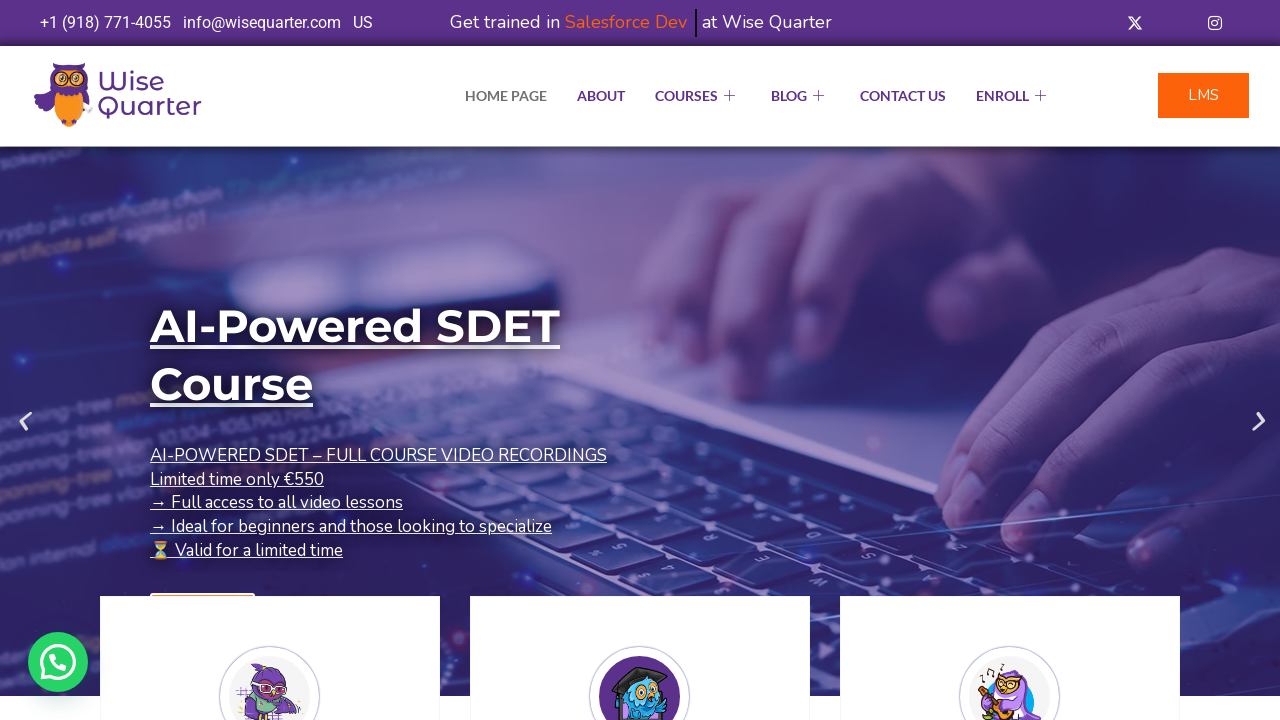

Waited for page to load (domcontentloaded)
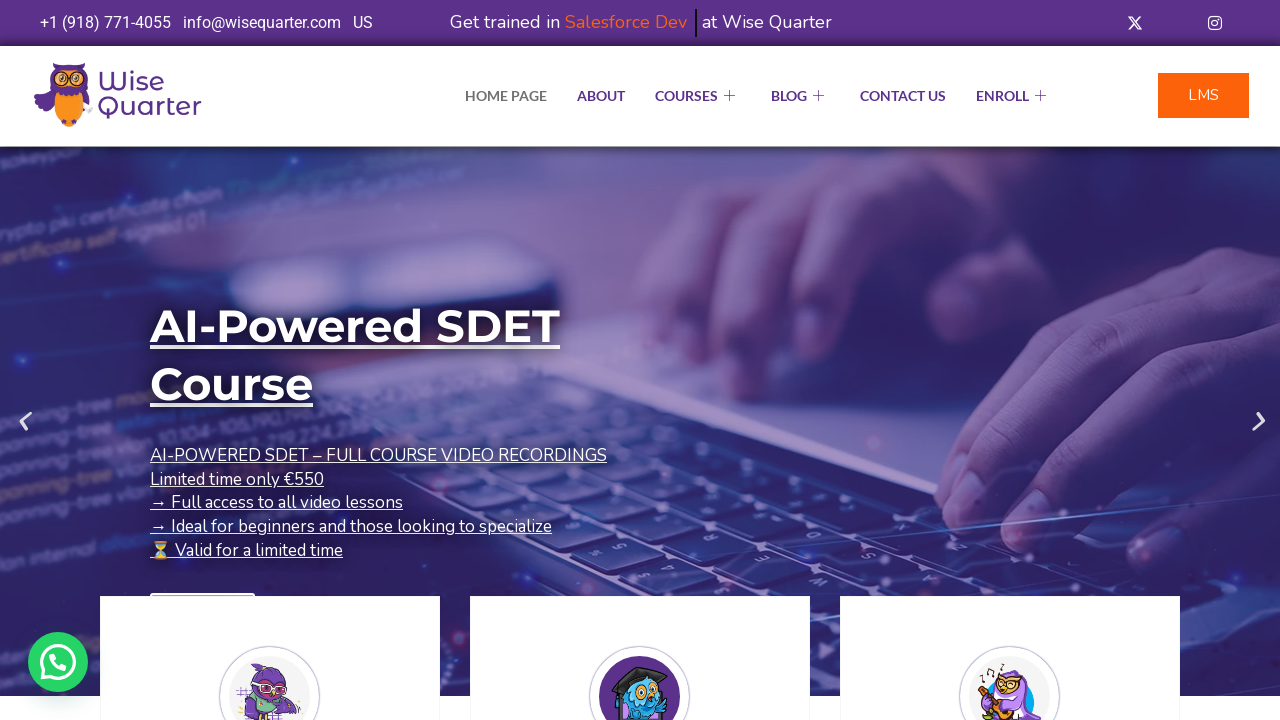

Refreshed the page
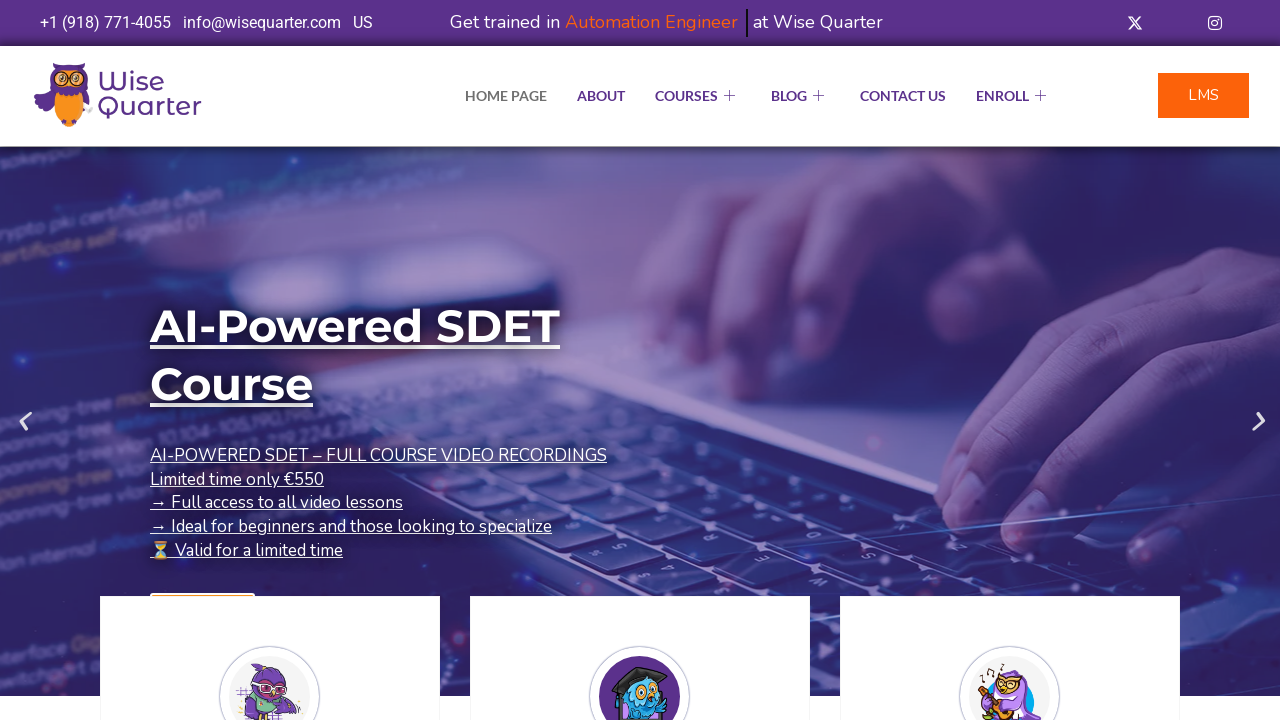

Verified that URL contains 'wisequarter'
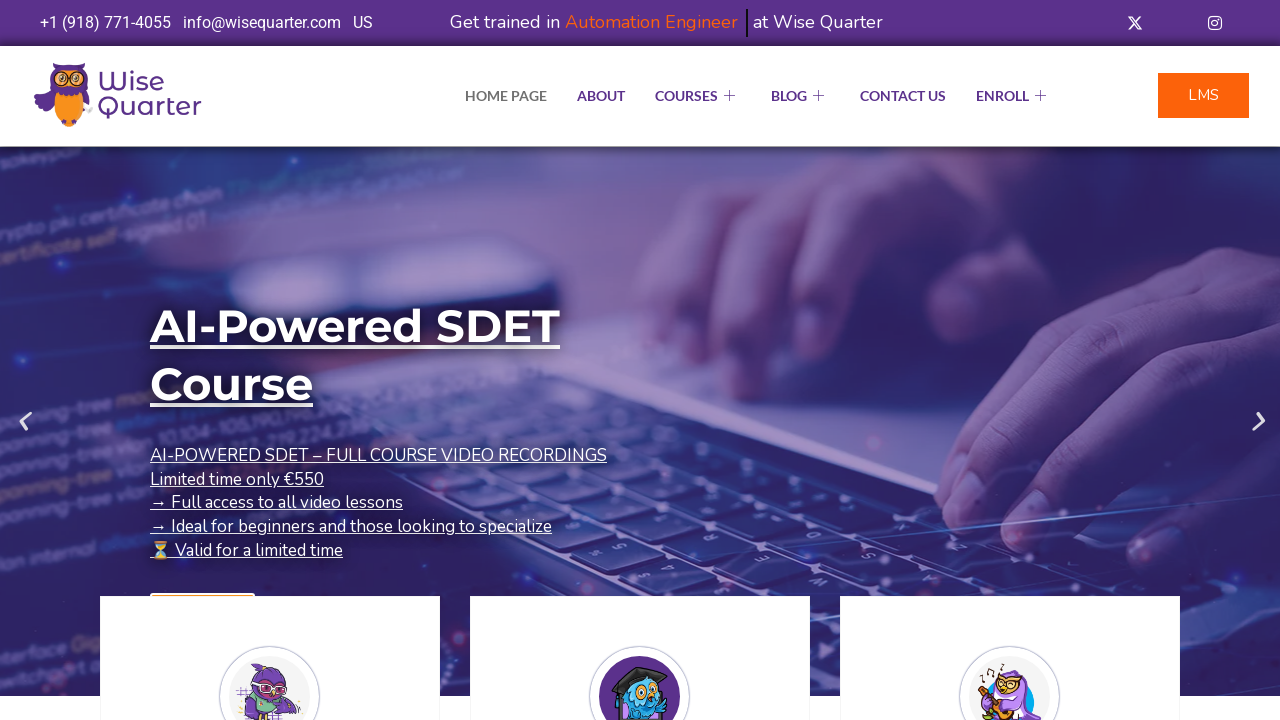

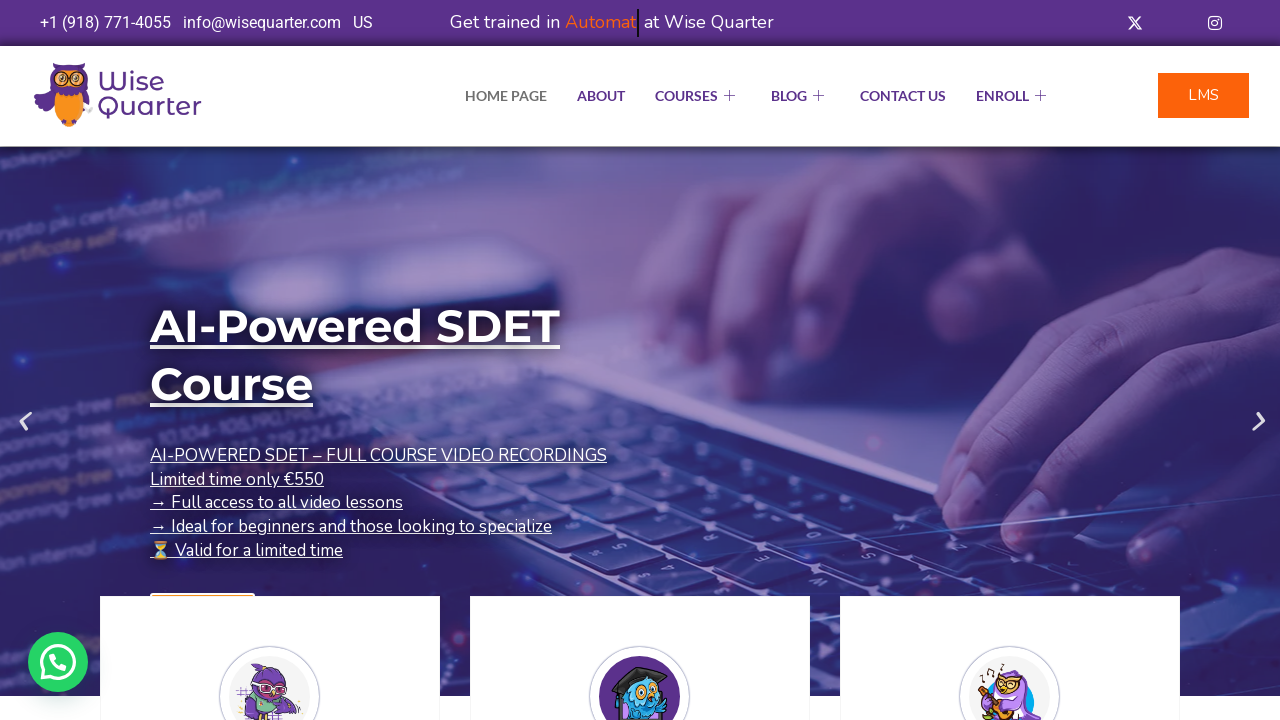